Tests handling of a confirmation alert by clicking a button to trigger the alert and dismissing it

Starting URL: https://the-internet.herokuapp.com/javascript_alerts

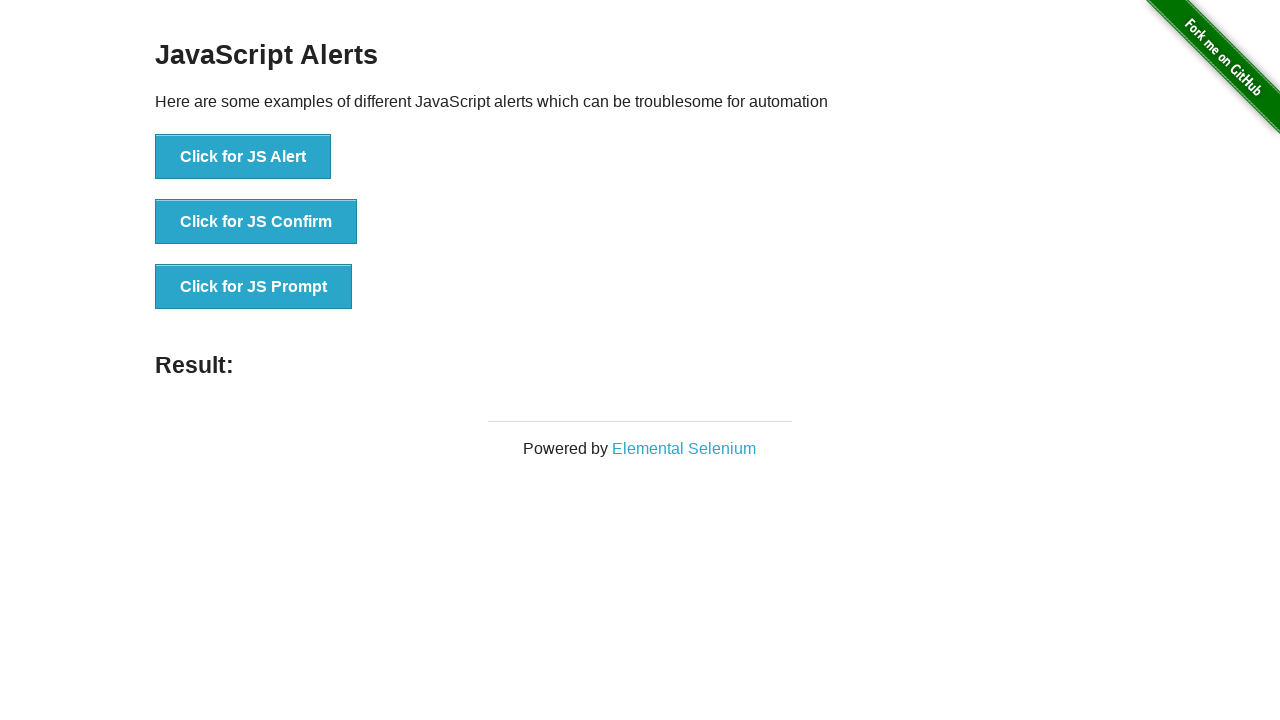

Clicked button to trigger JS Confirm alert at (256, 222) on xpath=//button[normalize-space()='Click for JS Confirm']
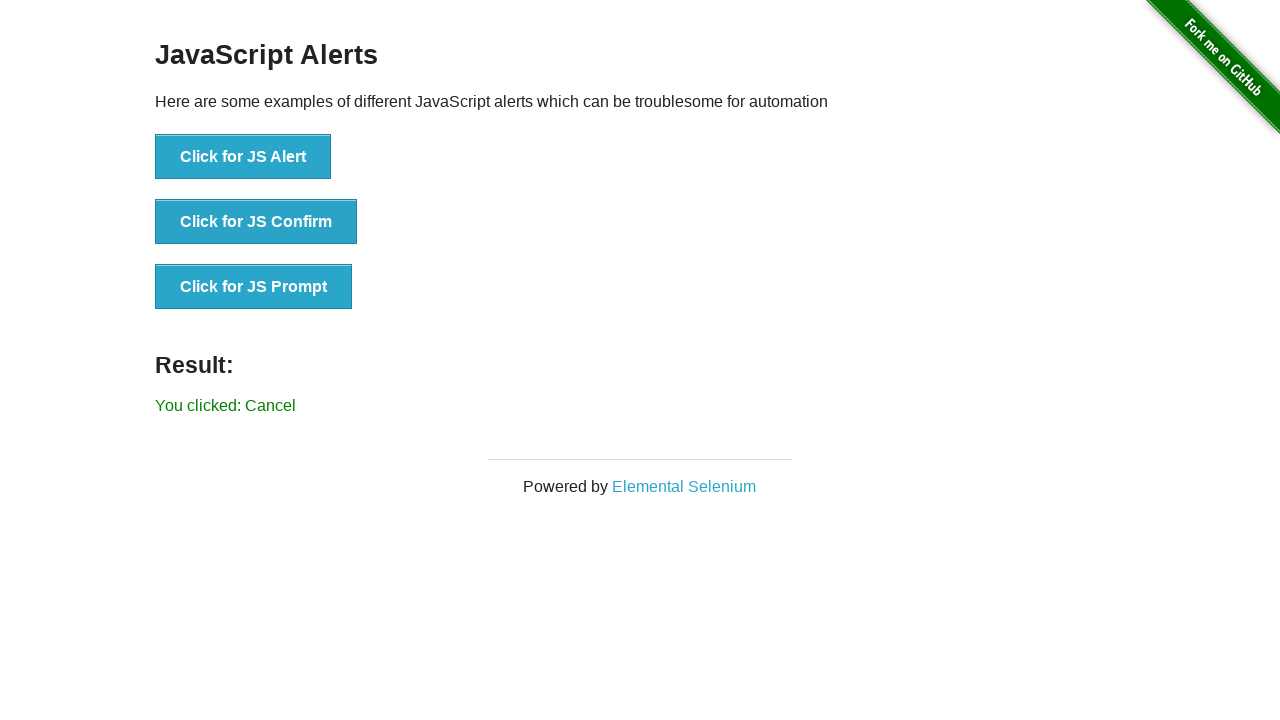

Set up dialog handler to dismiss confirmation alert
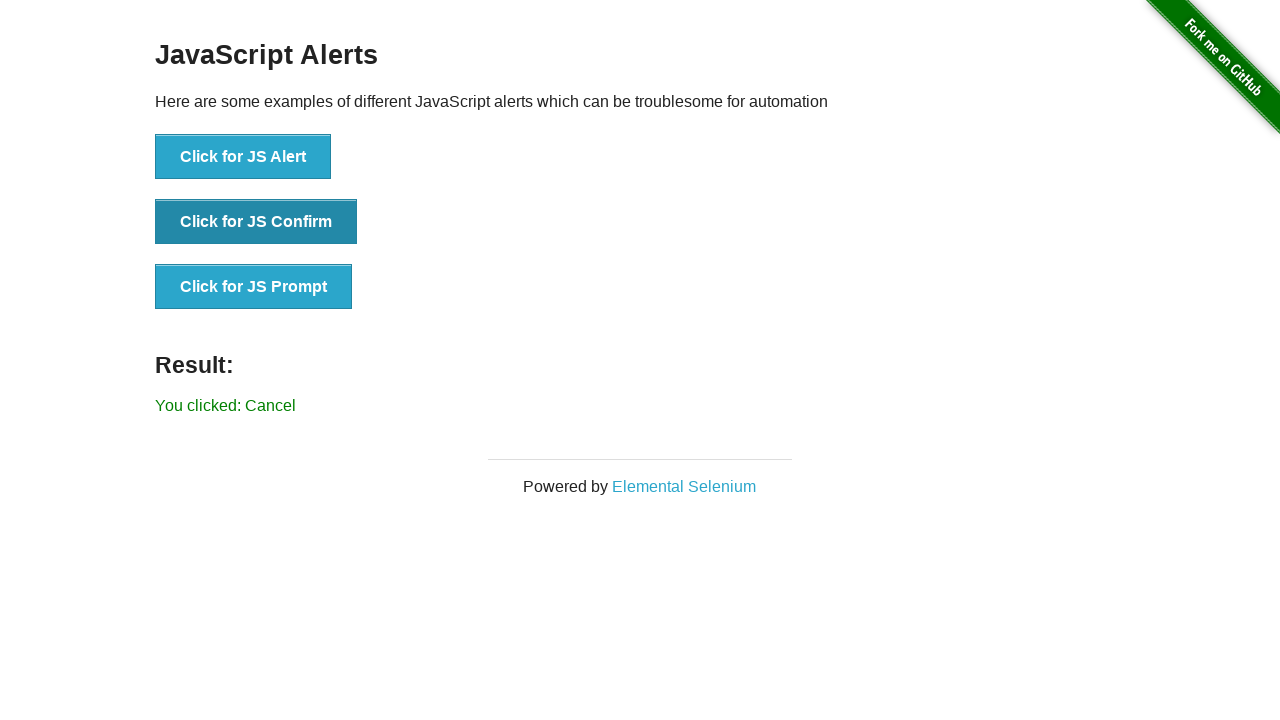

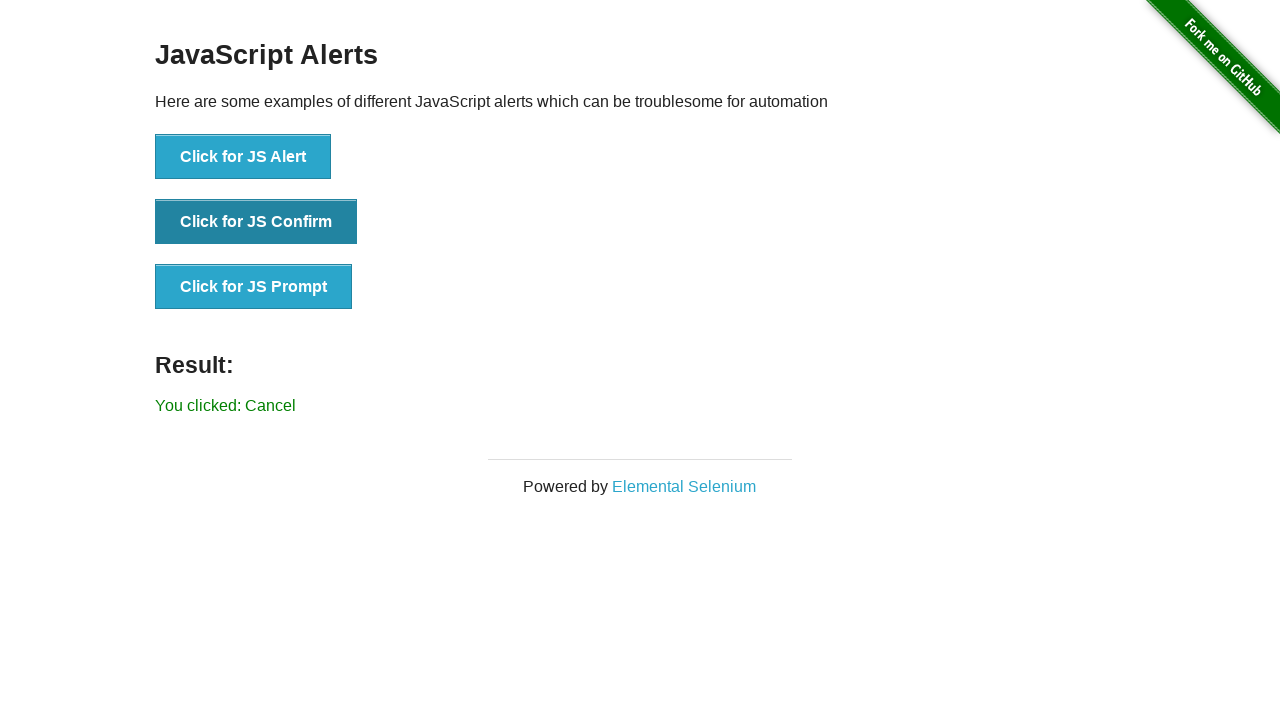